Verifies that an h1 element with class containing "hero" contains the text "SHAFT"

Starting URL: https://shafthq.github.io/

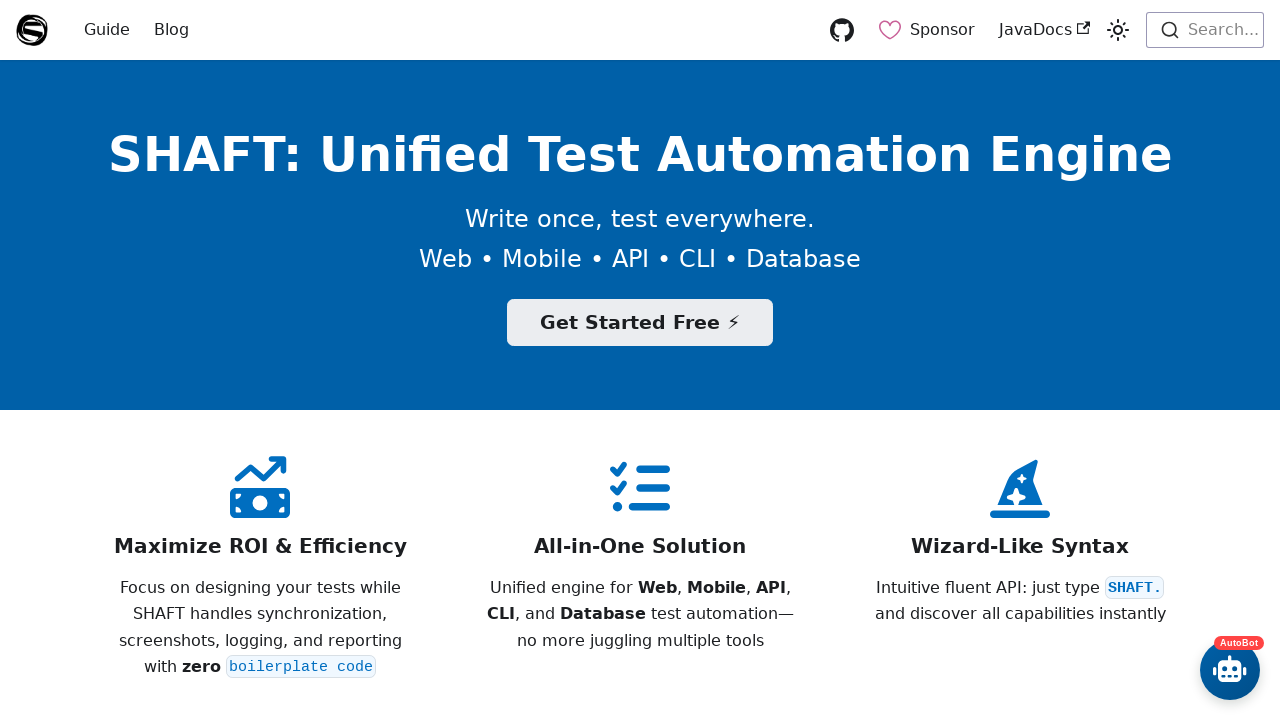

Located h1 element with class containing 'hero'
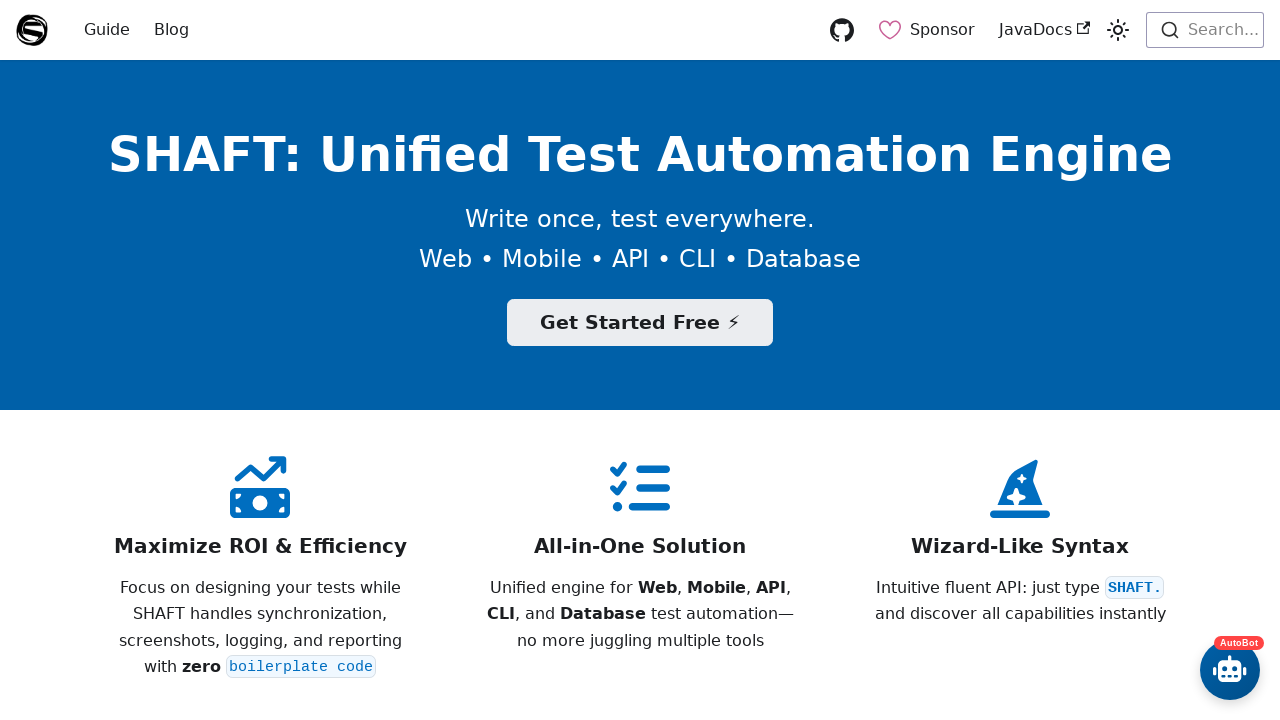

Verified that h1 element contains text 'SHAFT'
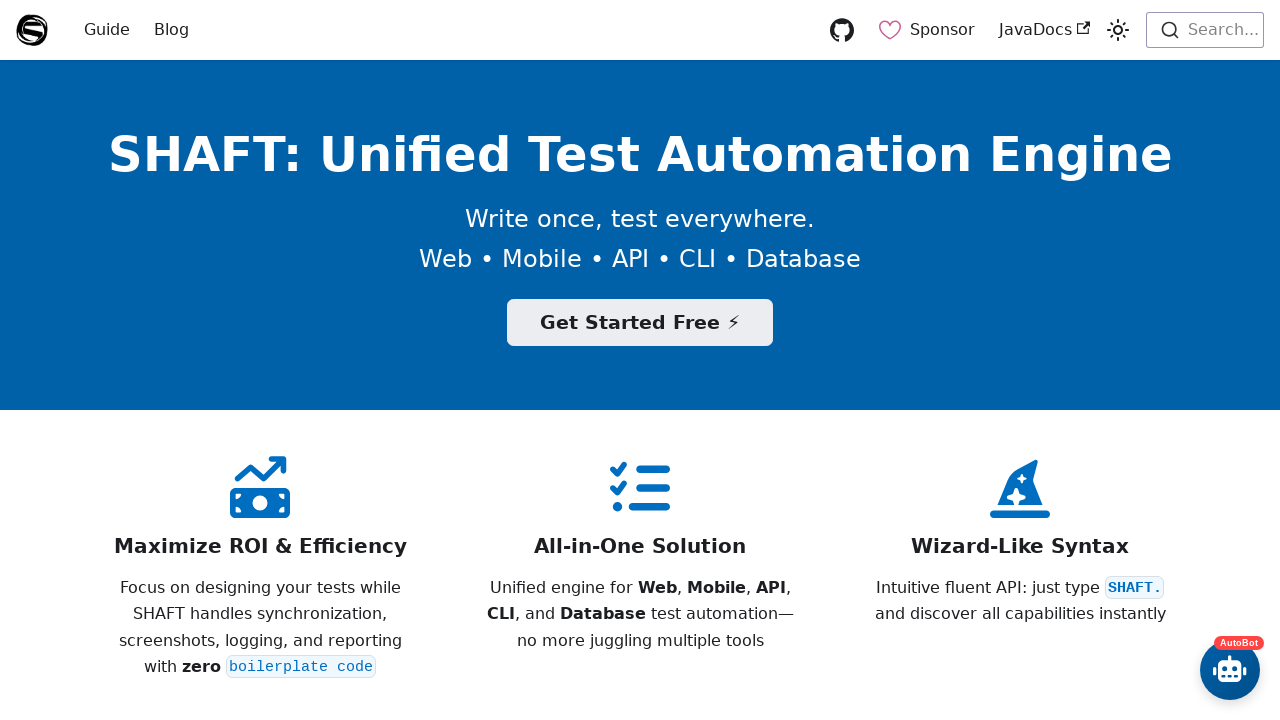

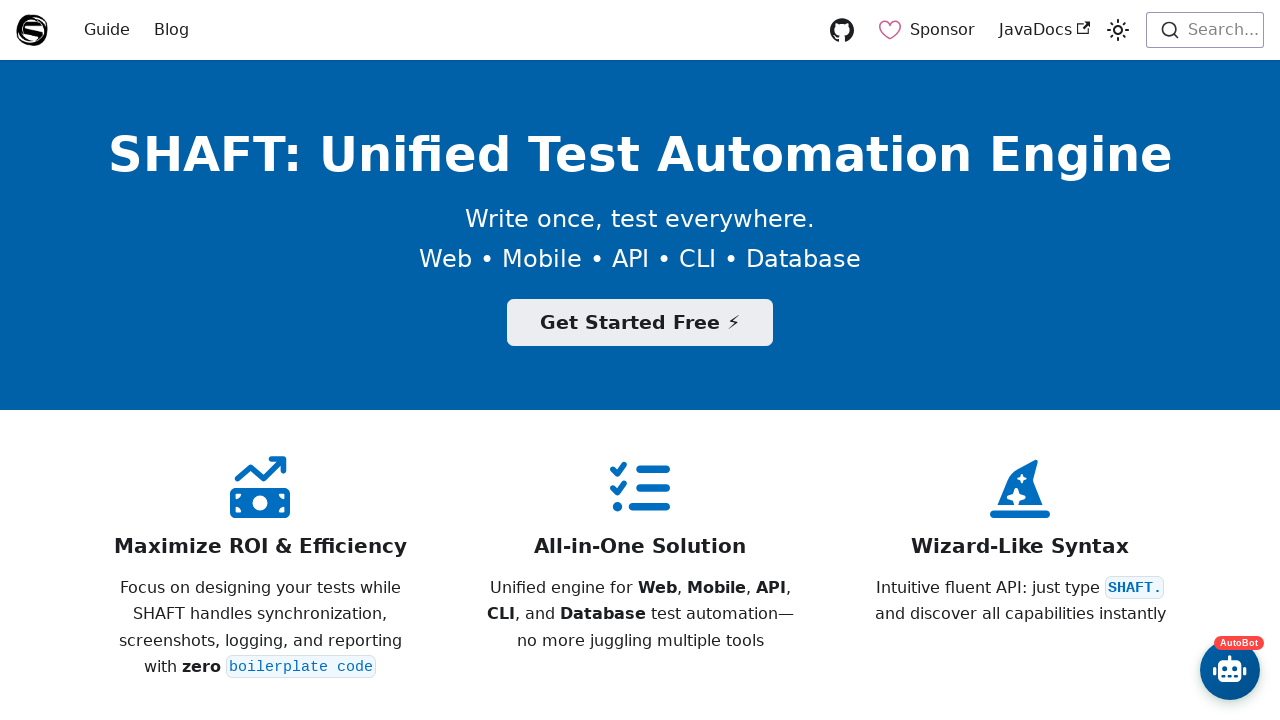